Tests table sorting functionality by clicking the vegetable/fruit name column header, verifying the items are sorted, and then searching for "Rice" across multiple pages using pagination to find its price

Starting URL: https://rahulshettyacademy.com/seleniumPractise/#/offers

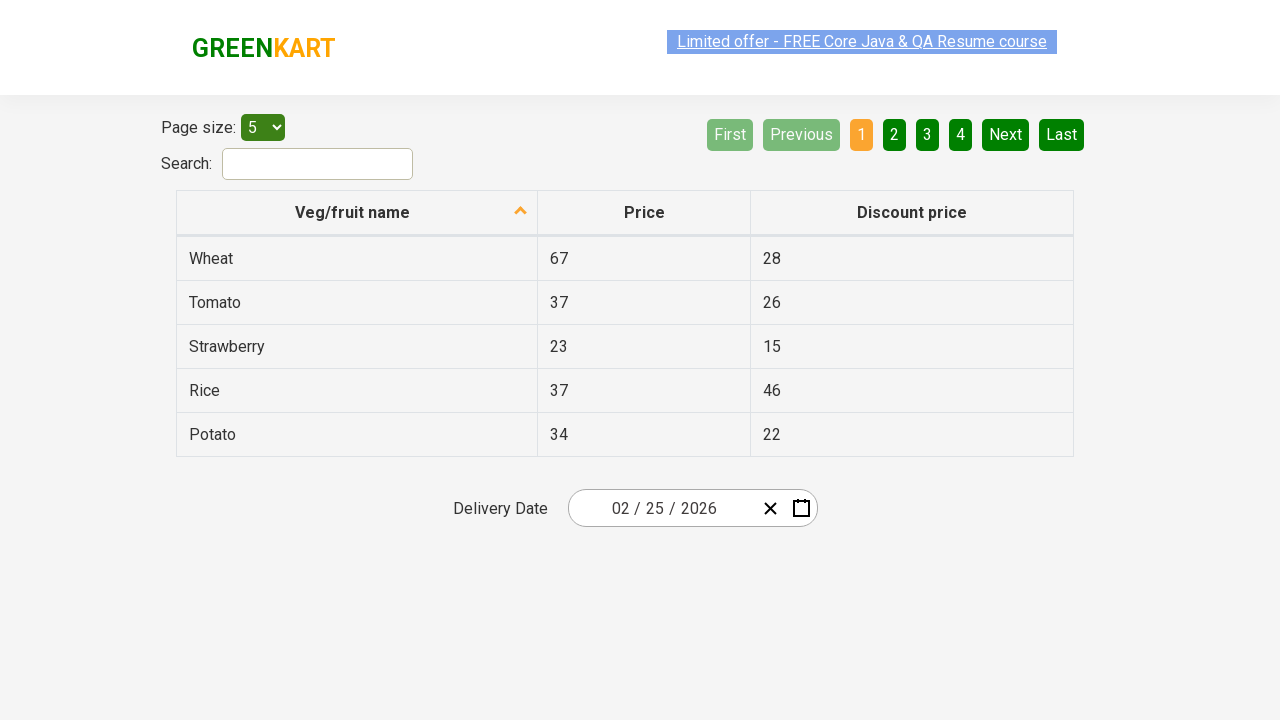

Clicked on vegetable/fruit name column header to sort at (353, 212) on (//th[@role='columnheader']/span)[1]
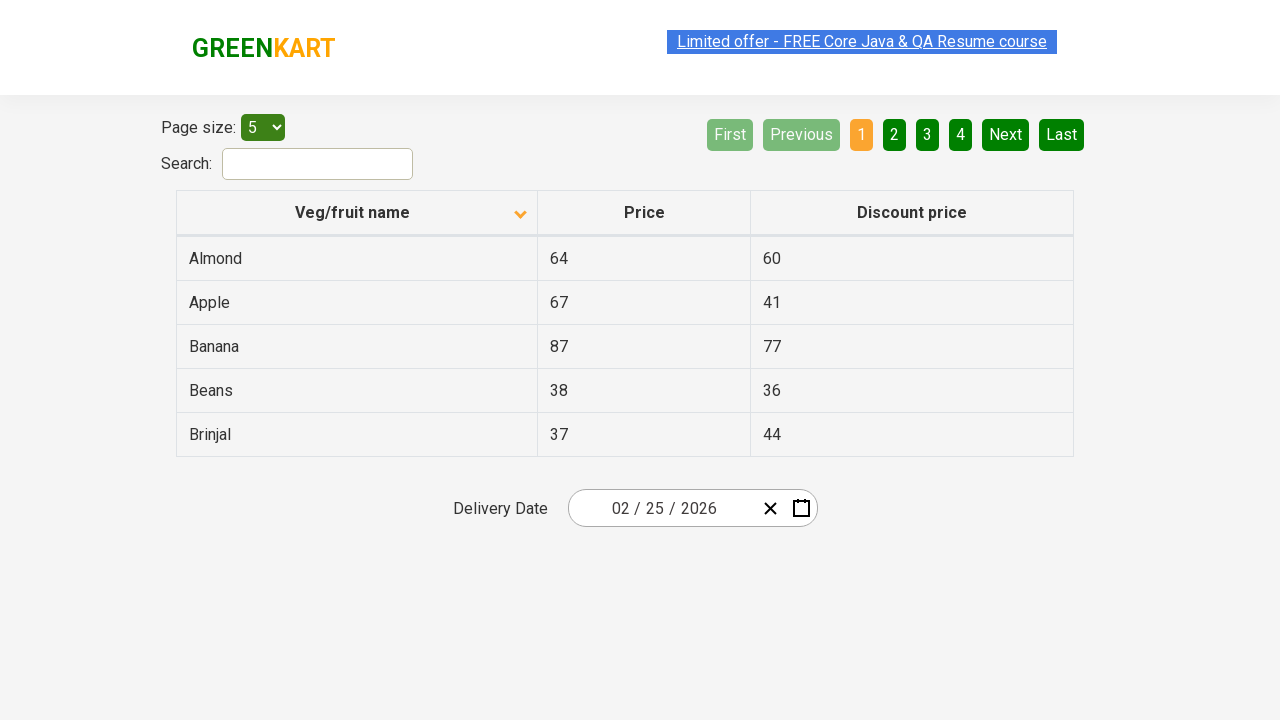

Retrieved all fruit names from first column
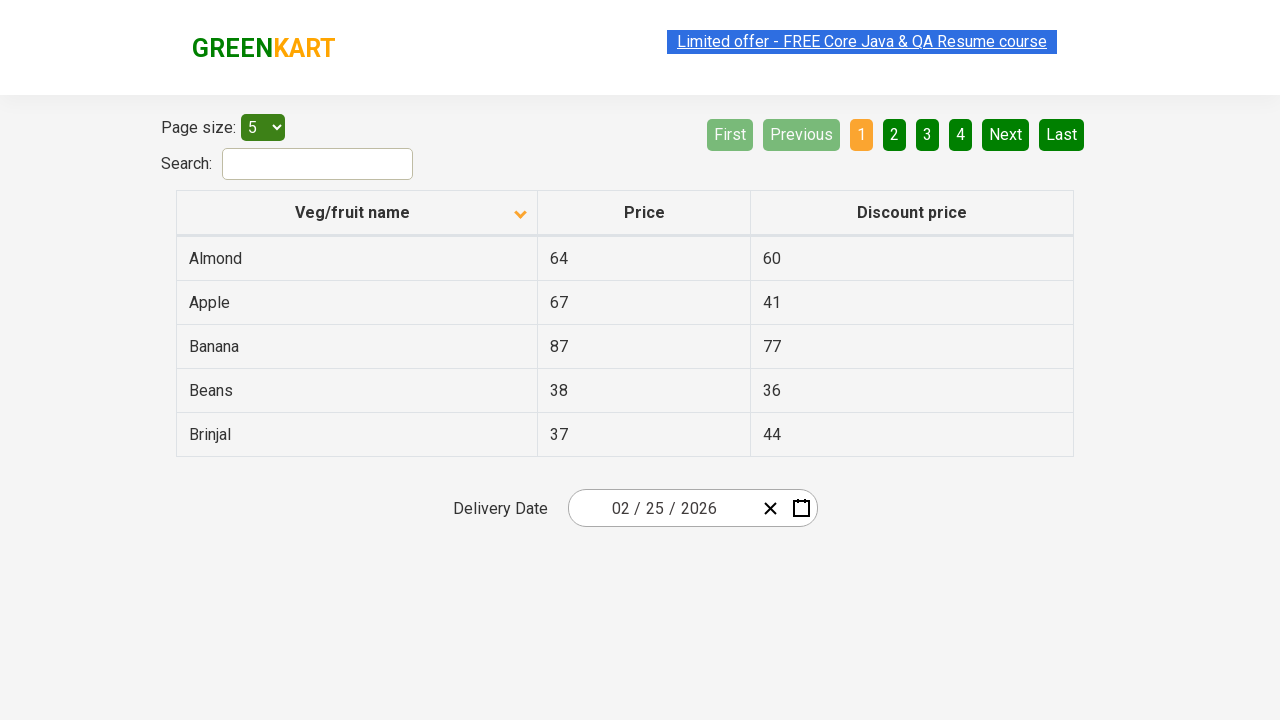

Extracted fruit names into list
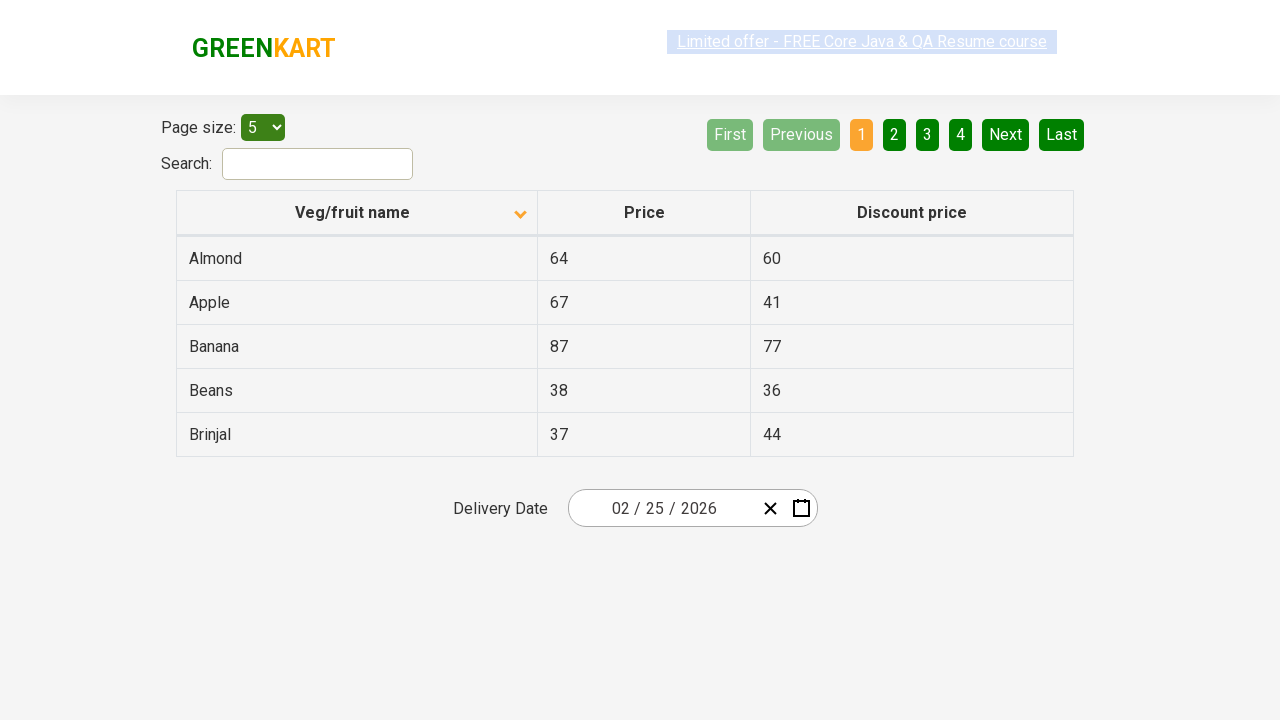

Verified that table is sorted alphabetically
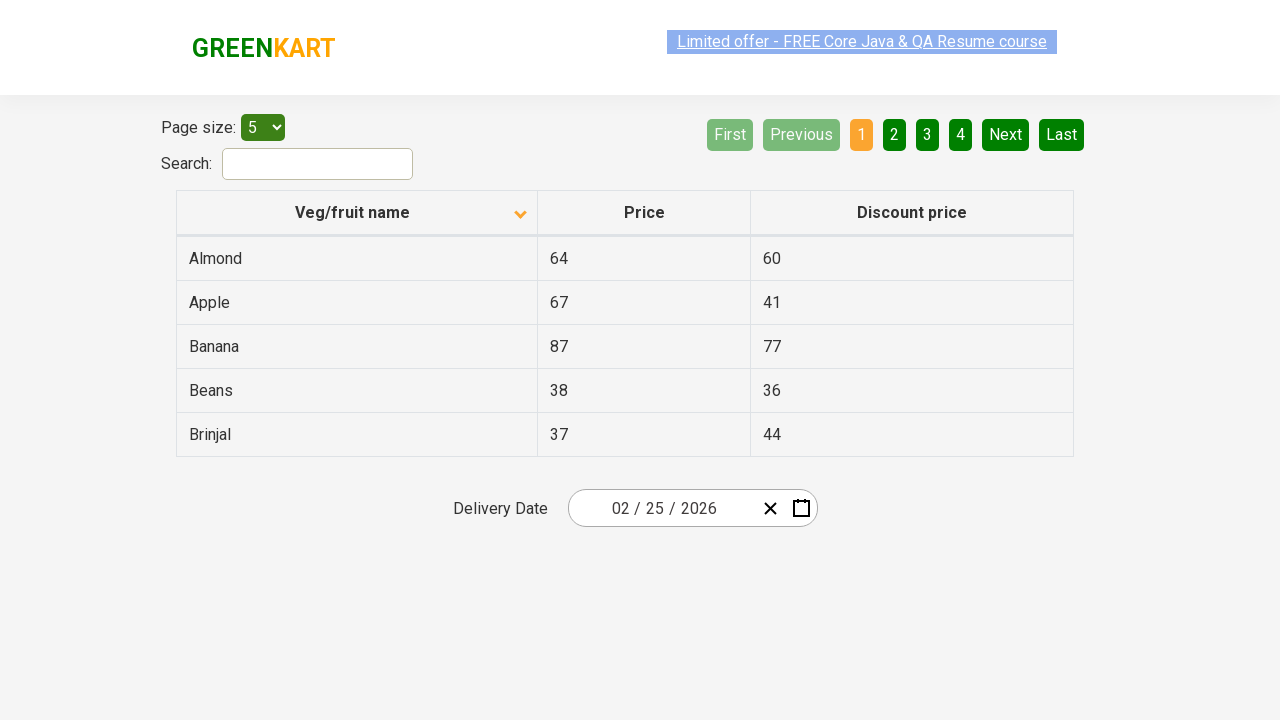

Retrieved all fruit names from current page
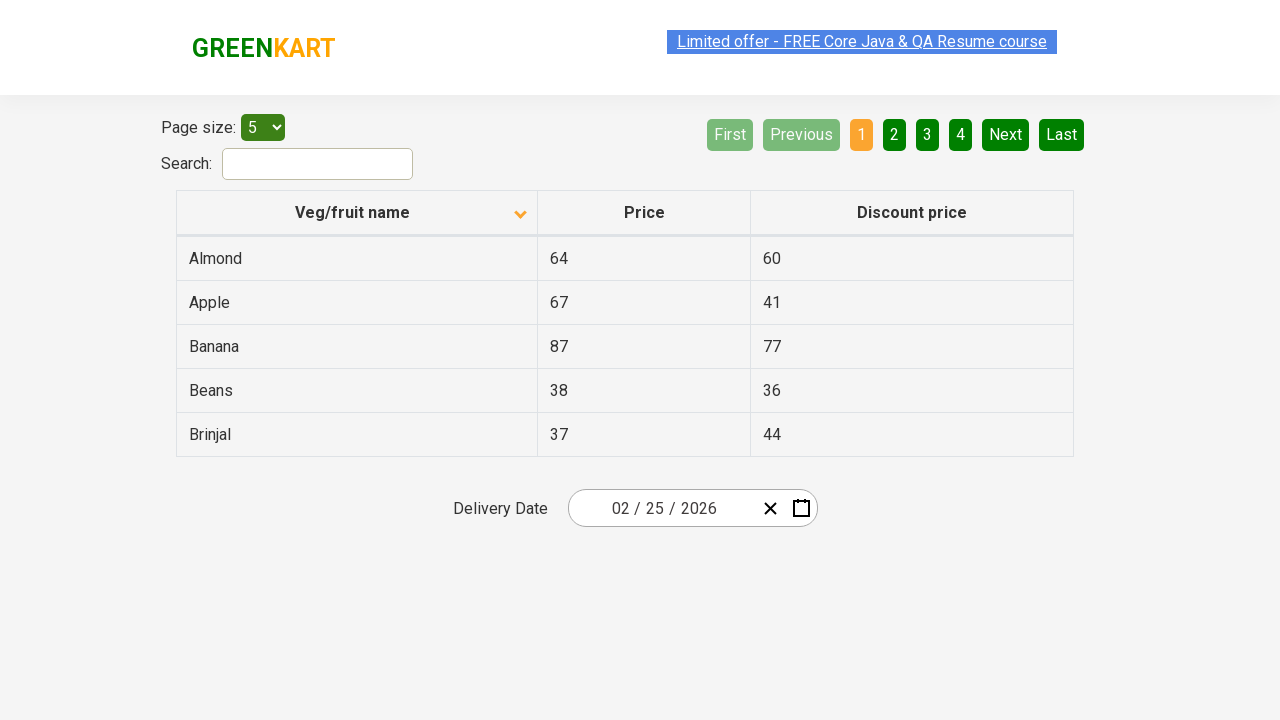

Clicked Next button to go to next page at (1006, 134) on a[aria-label='Next']
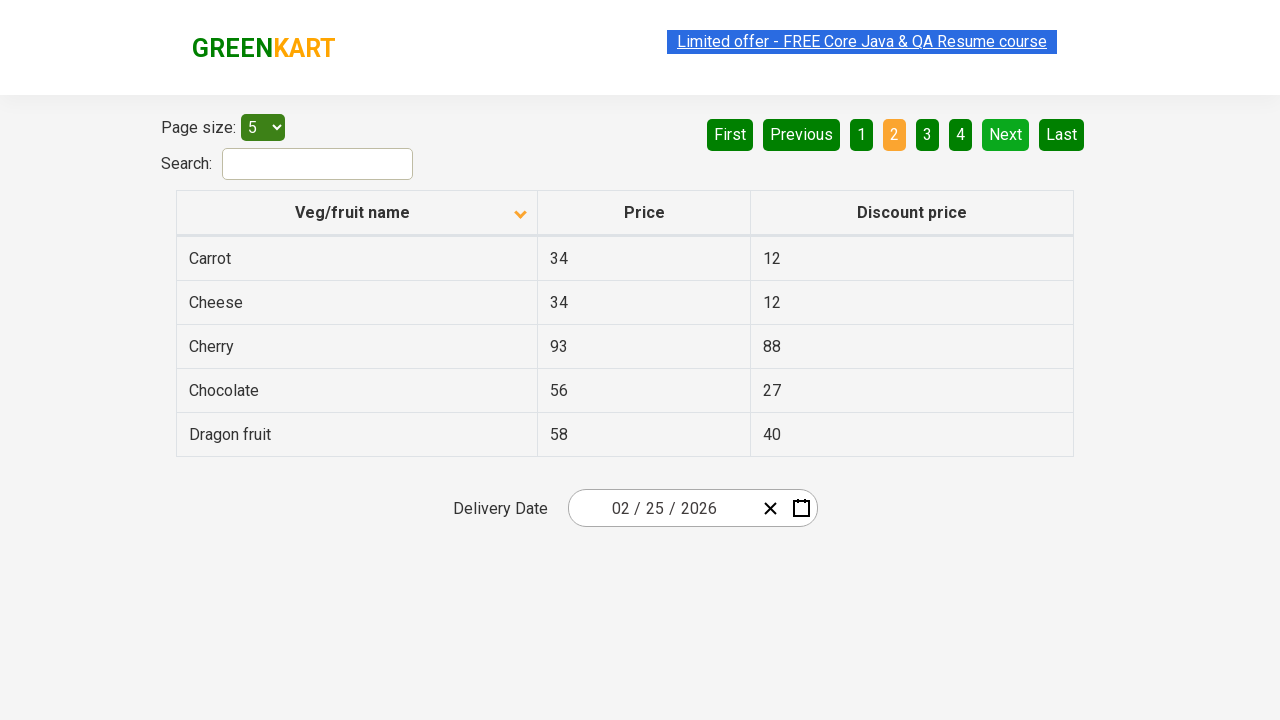

Waited for table to update on next page
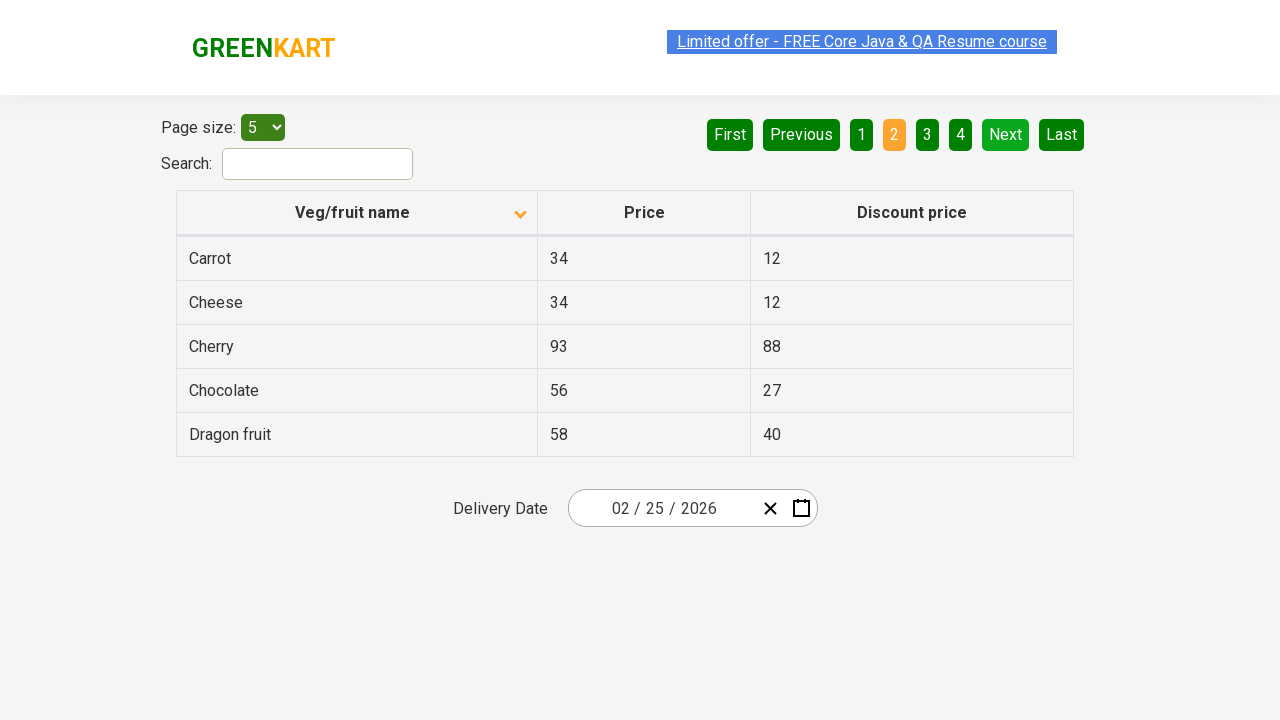

Retrieved all fruit names from current page
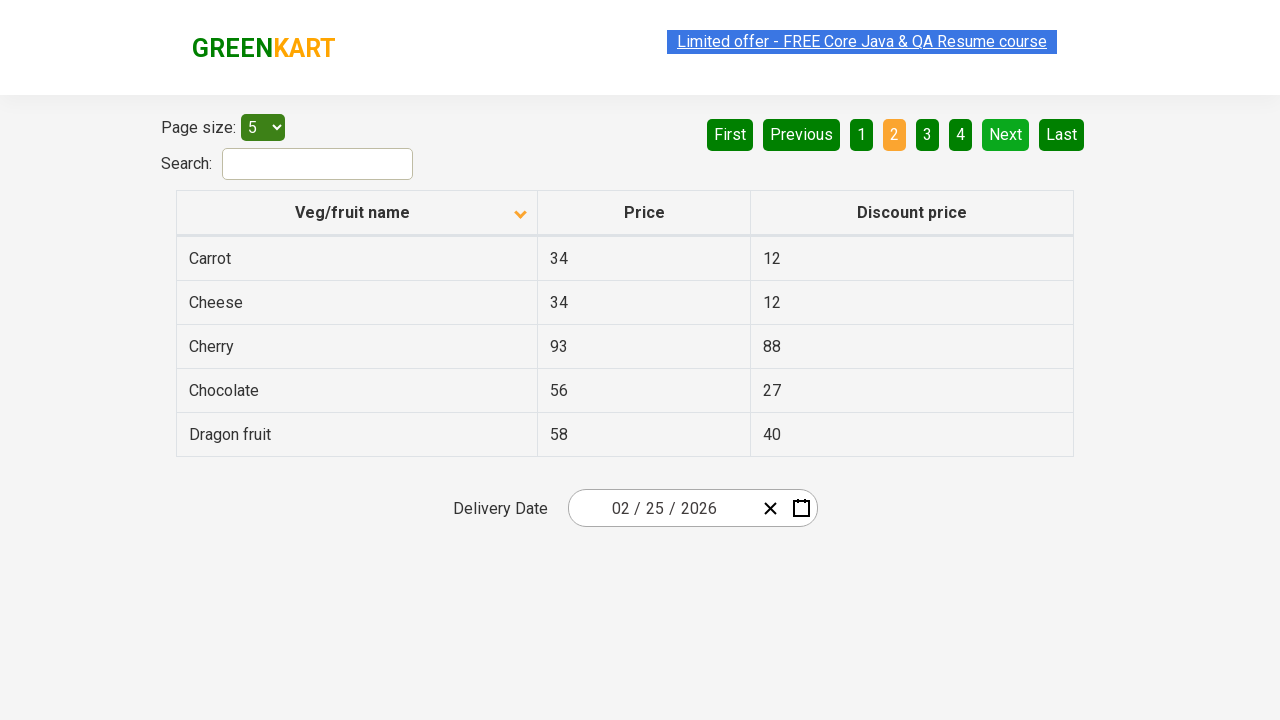

Clicked Next button to go to next page at (1006, 134) on a[aria-label='Next']
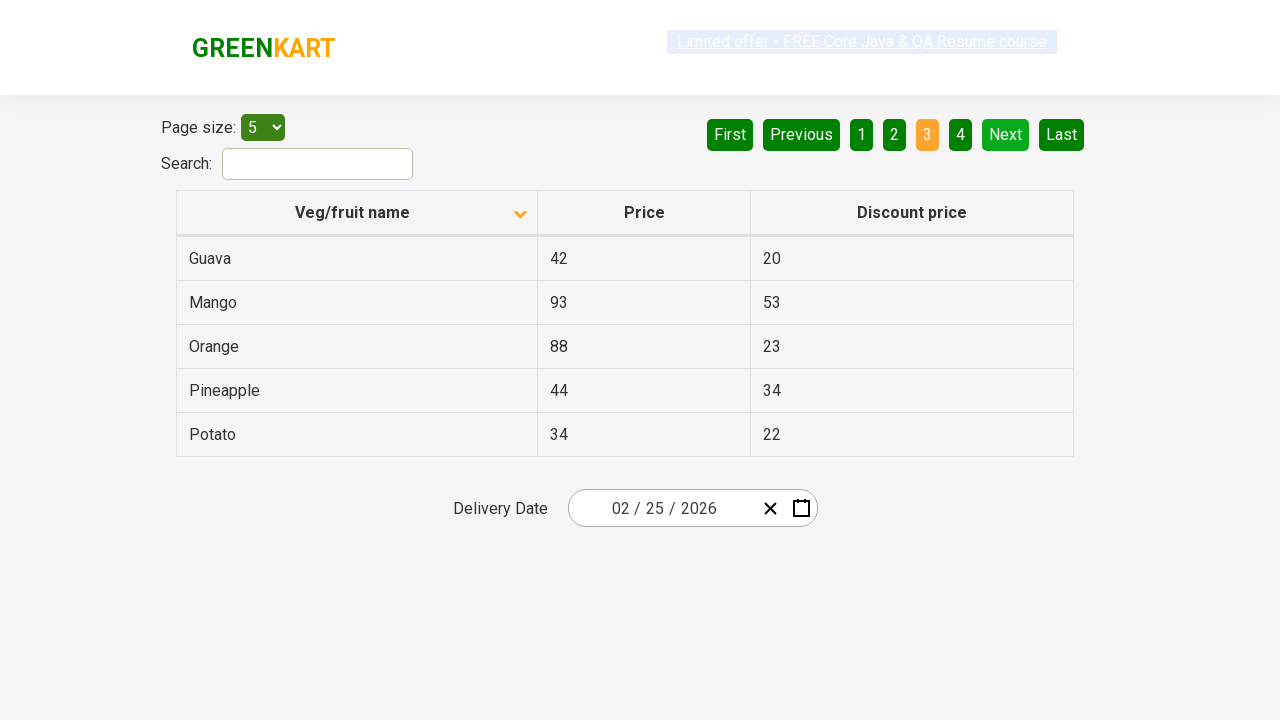

Waited for table to update on next page
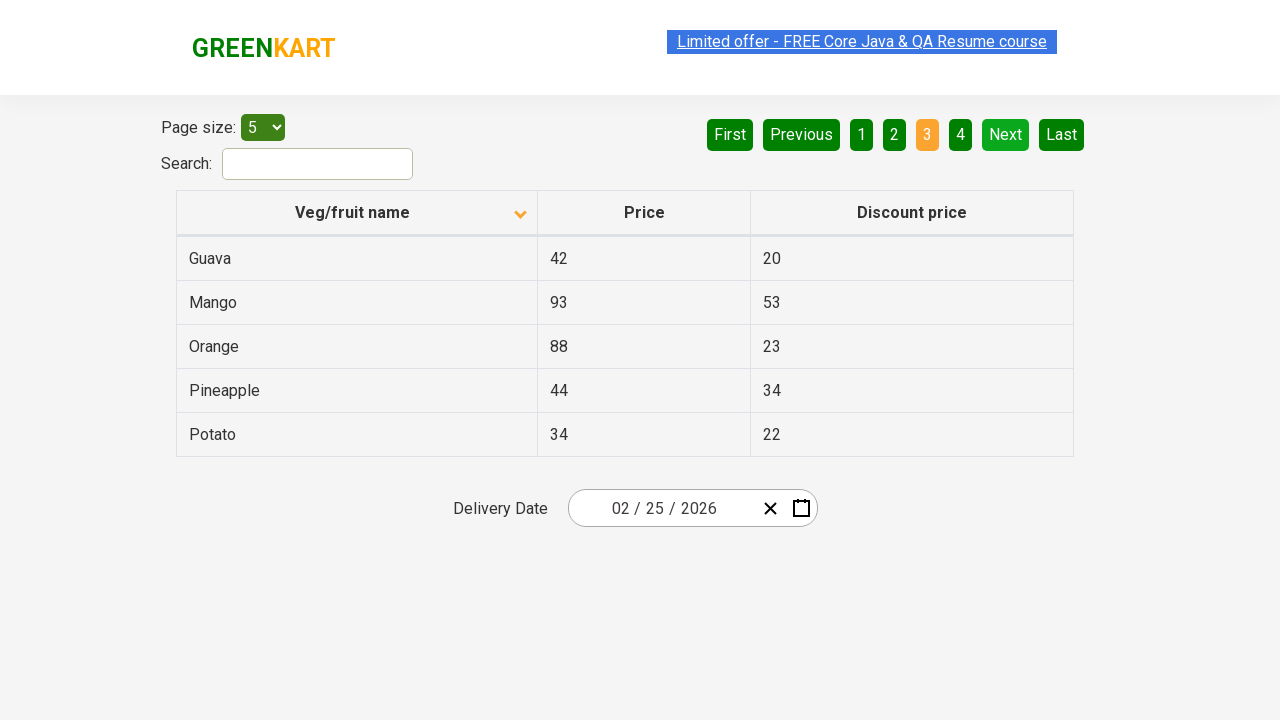

Retrieved all fruit names from current page
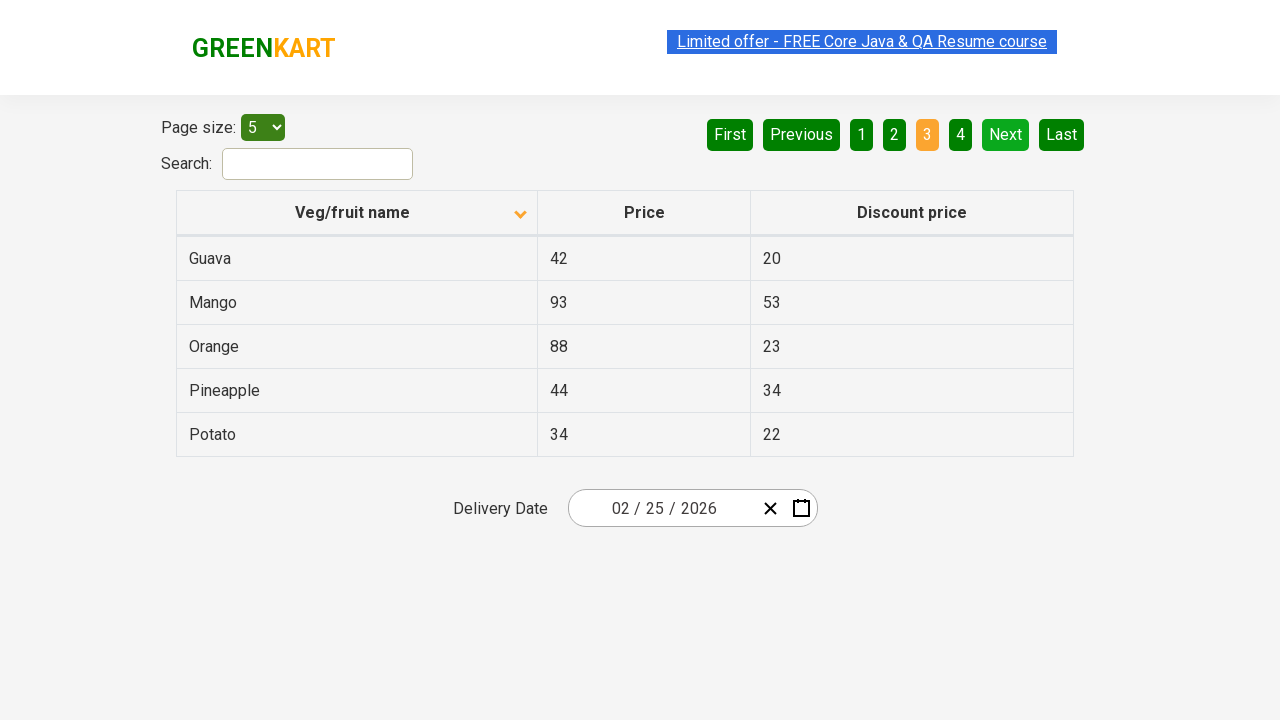

Clicked Next button to go to next page at (1006, 134) on a[aria-label='Next']
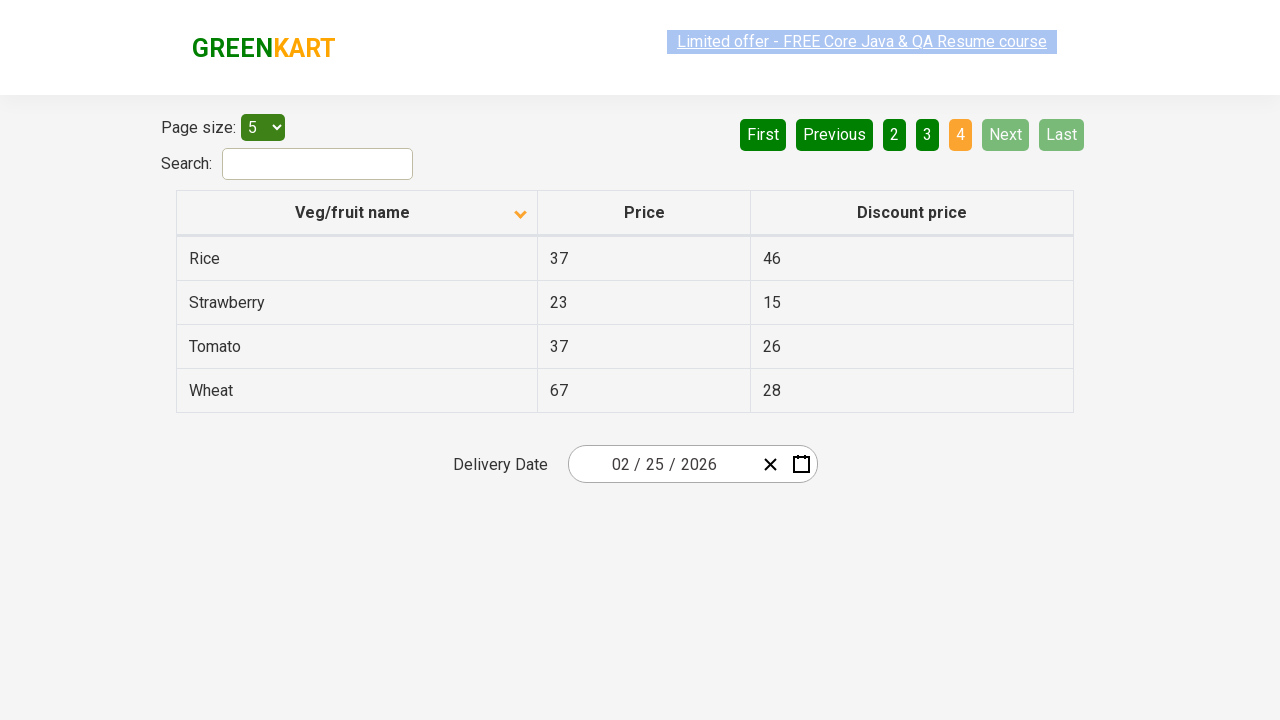

Waited for table to update on next page
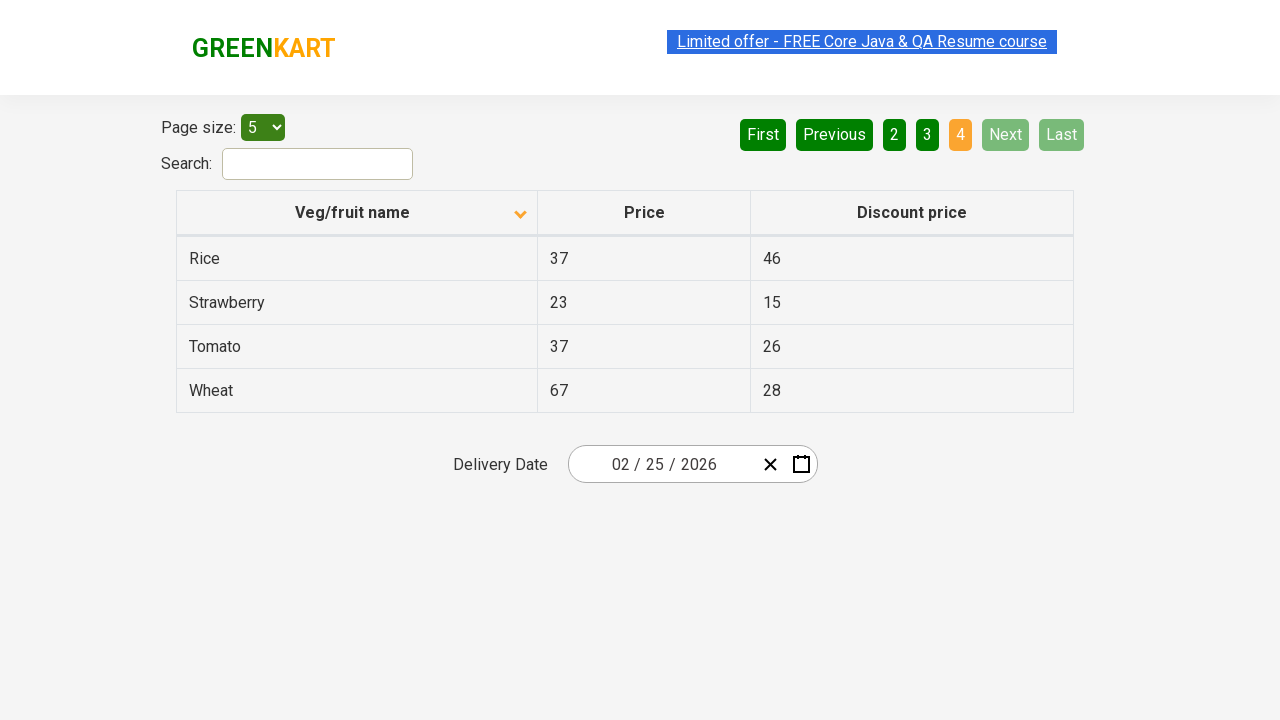

Retrieved all fruit names from current page
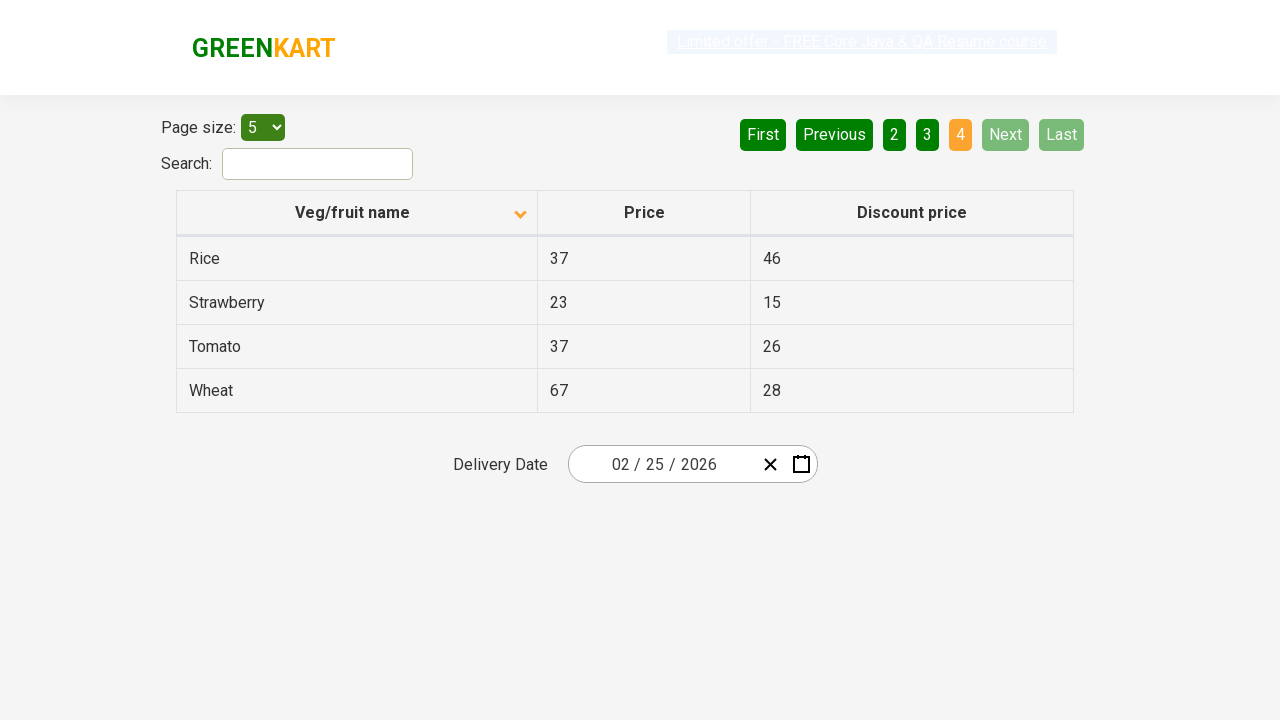

Found Rice and retrieved its price: 37
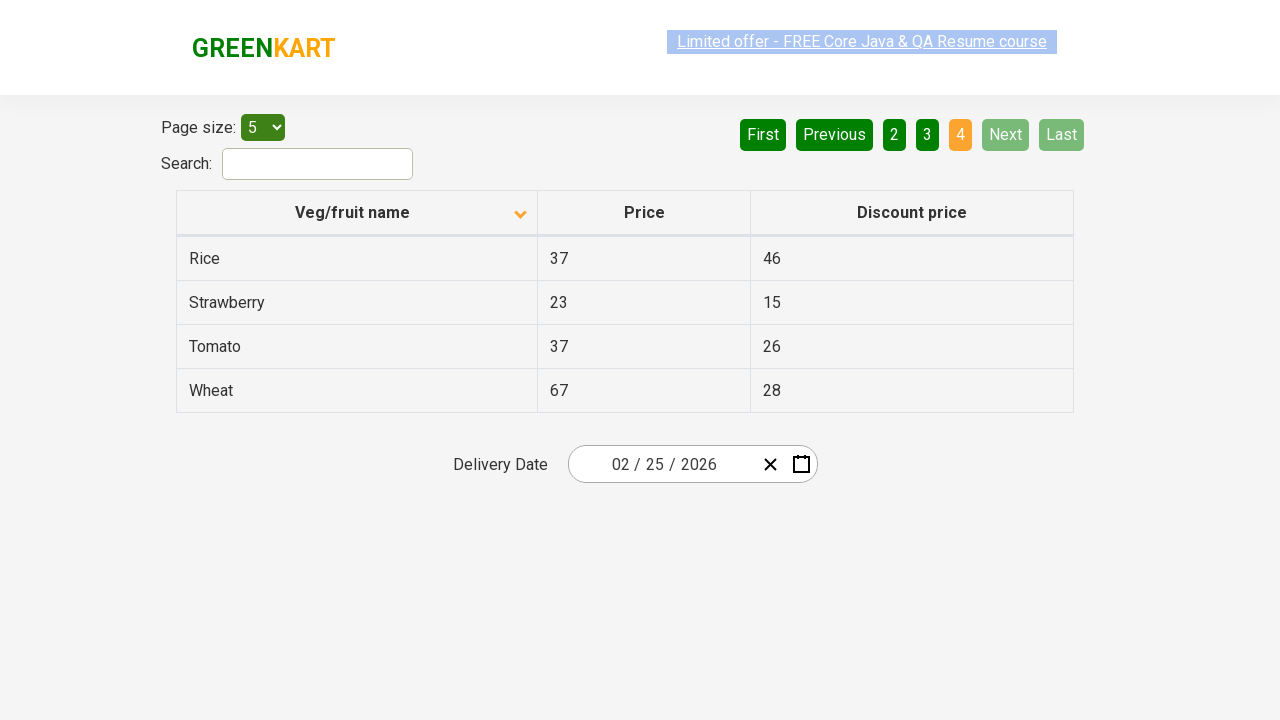

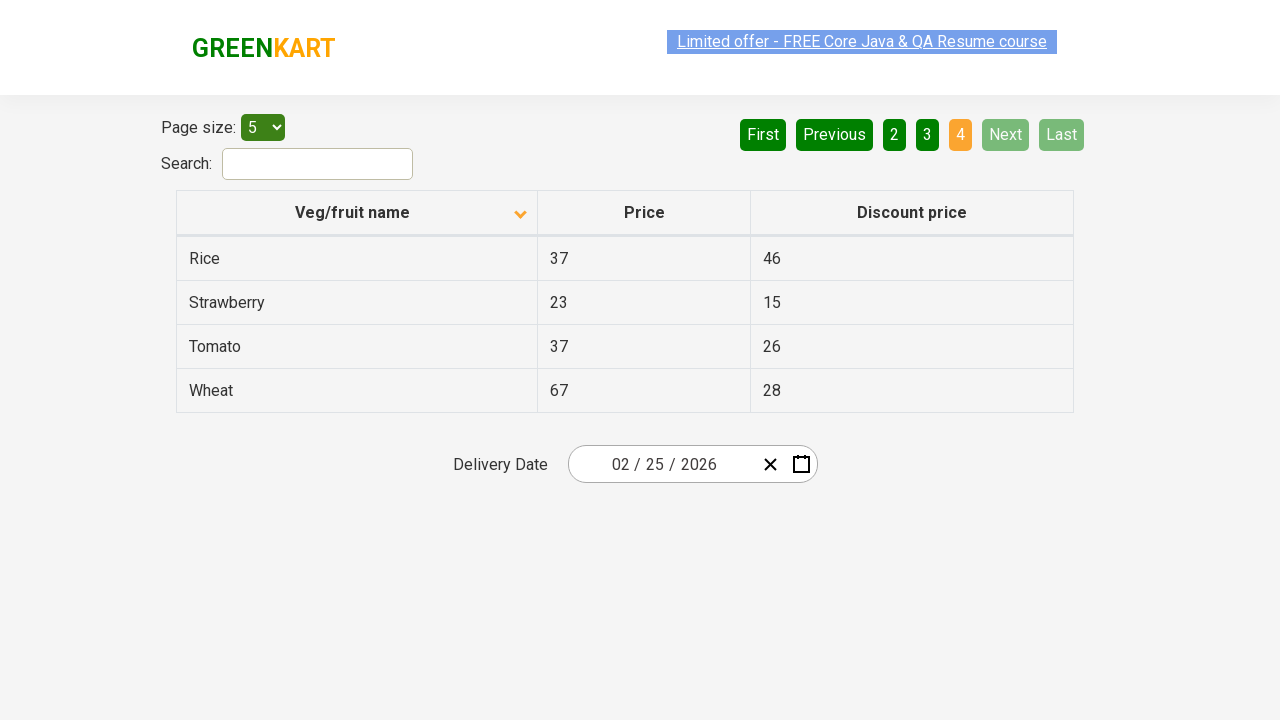